Tests the Cura Healthcare demo site by navigating to appointment booking, logging in with demo credentials, and verifying successful login

Starting URL: https://katalon-demo-cura.herokuapp.com/

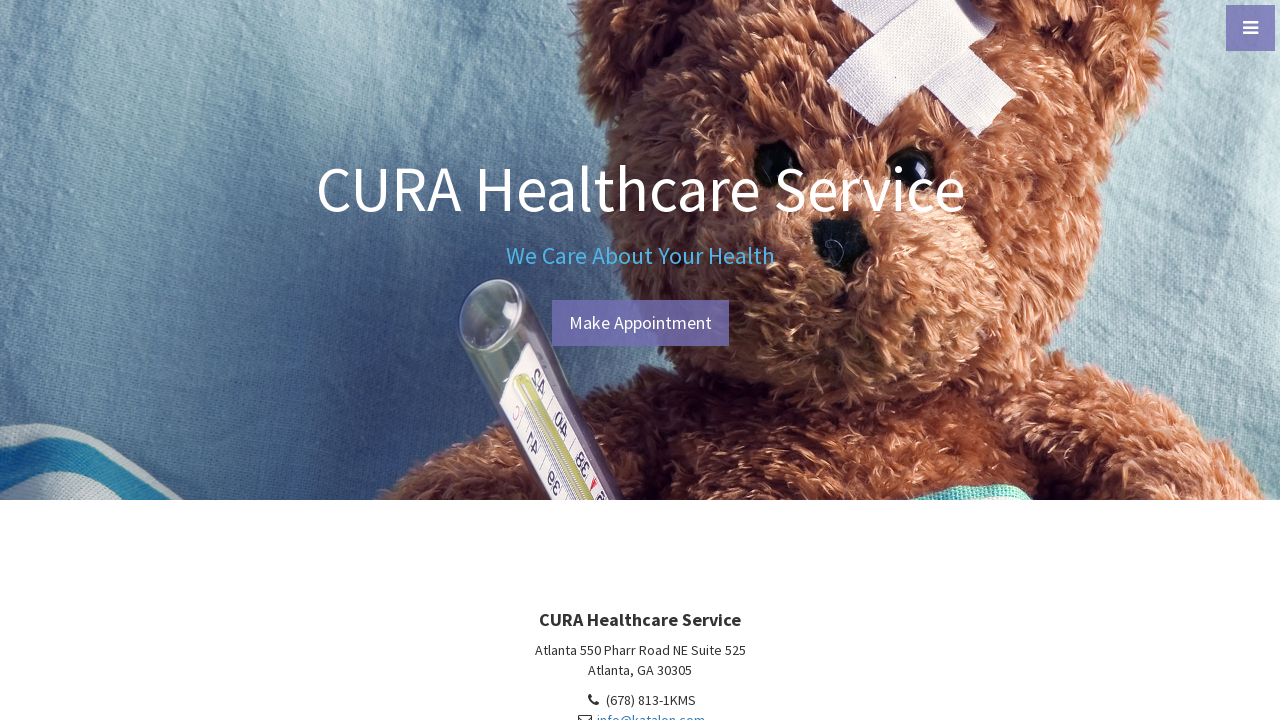

Clicked on Make Appointment link at (640, 323) on a:has-text('oint')
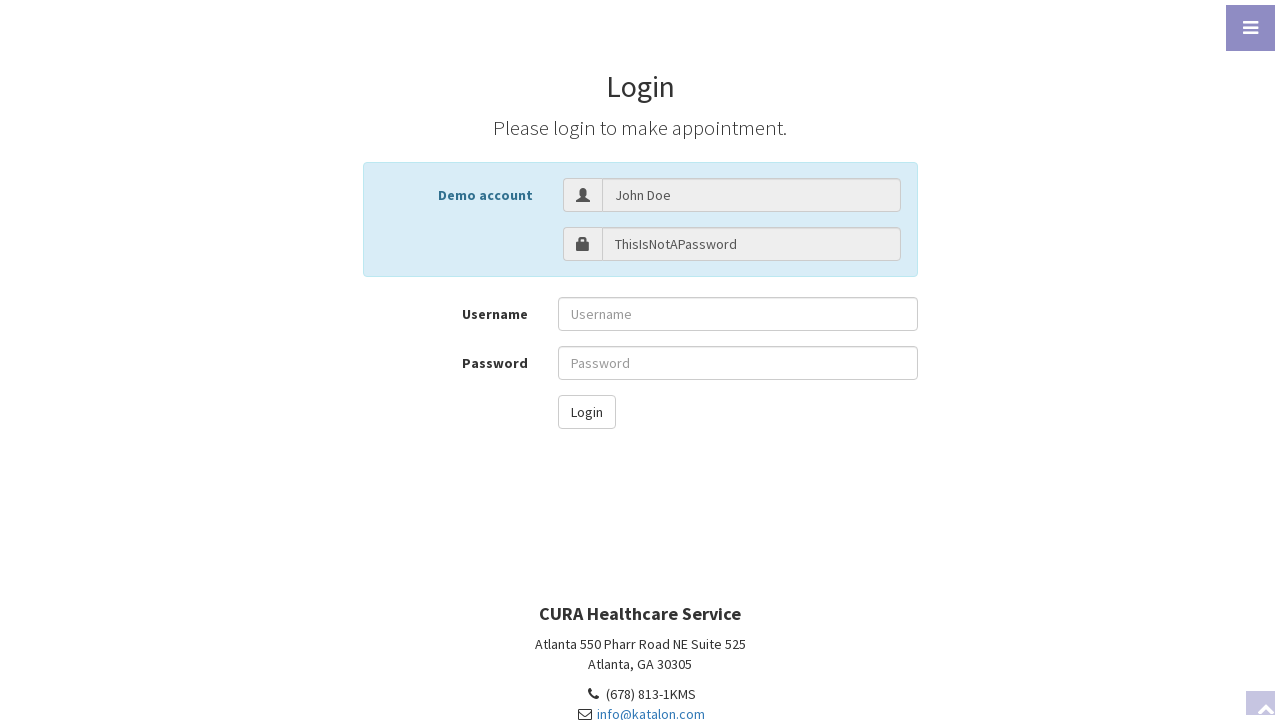

Login page loaded
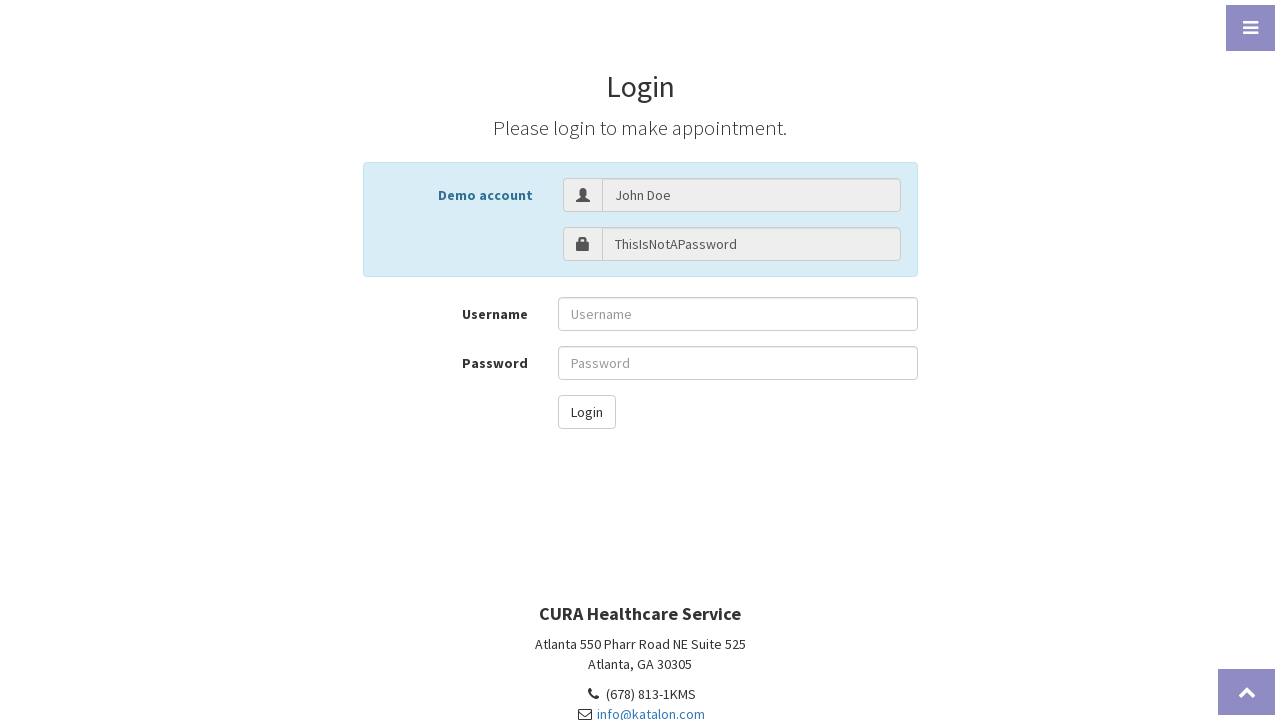

Filled username field with 'John Doe' on #txt-username
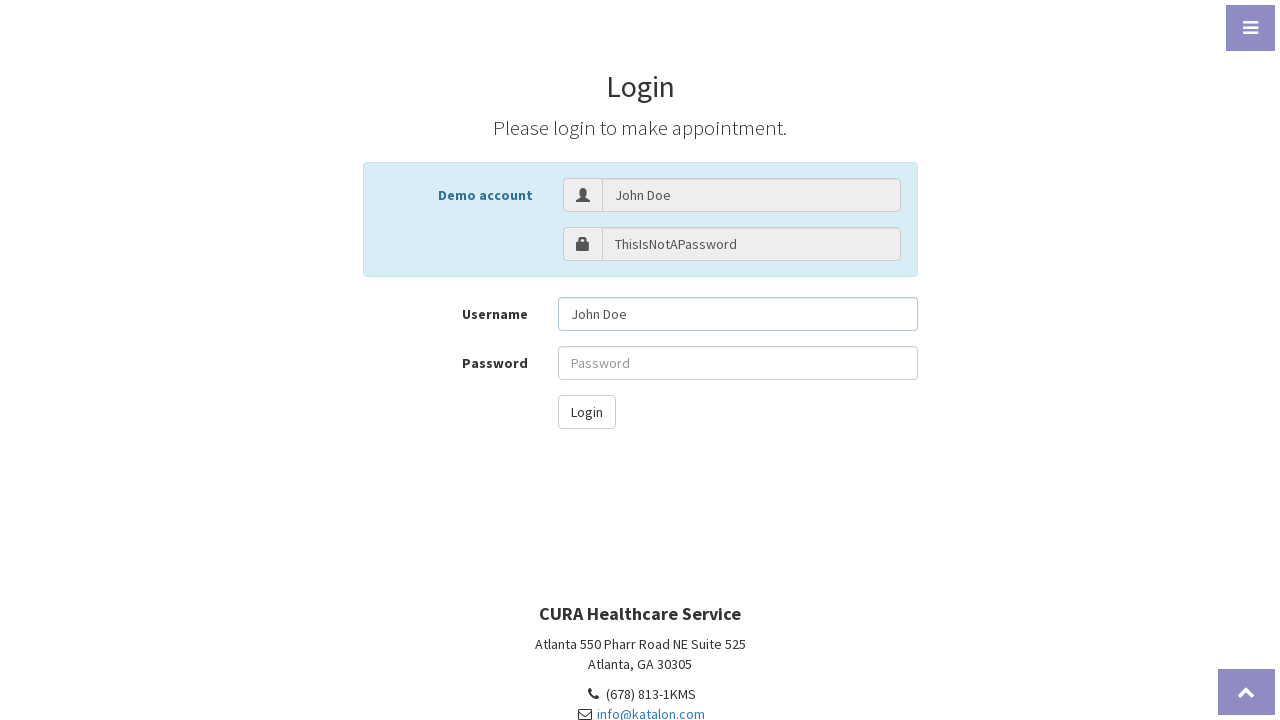

Filled password field on #txt-password
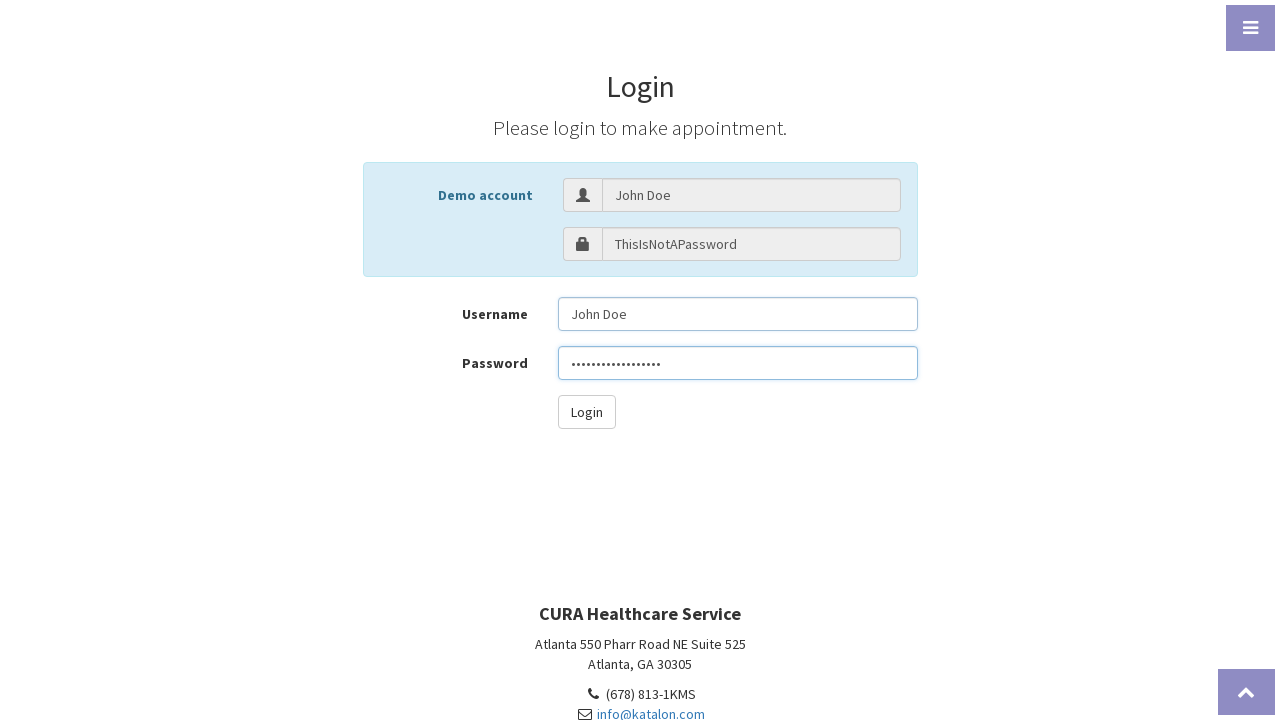

Clicked login button at (586, 412) on #btn-login
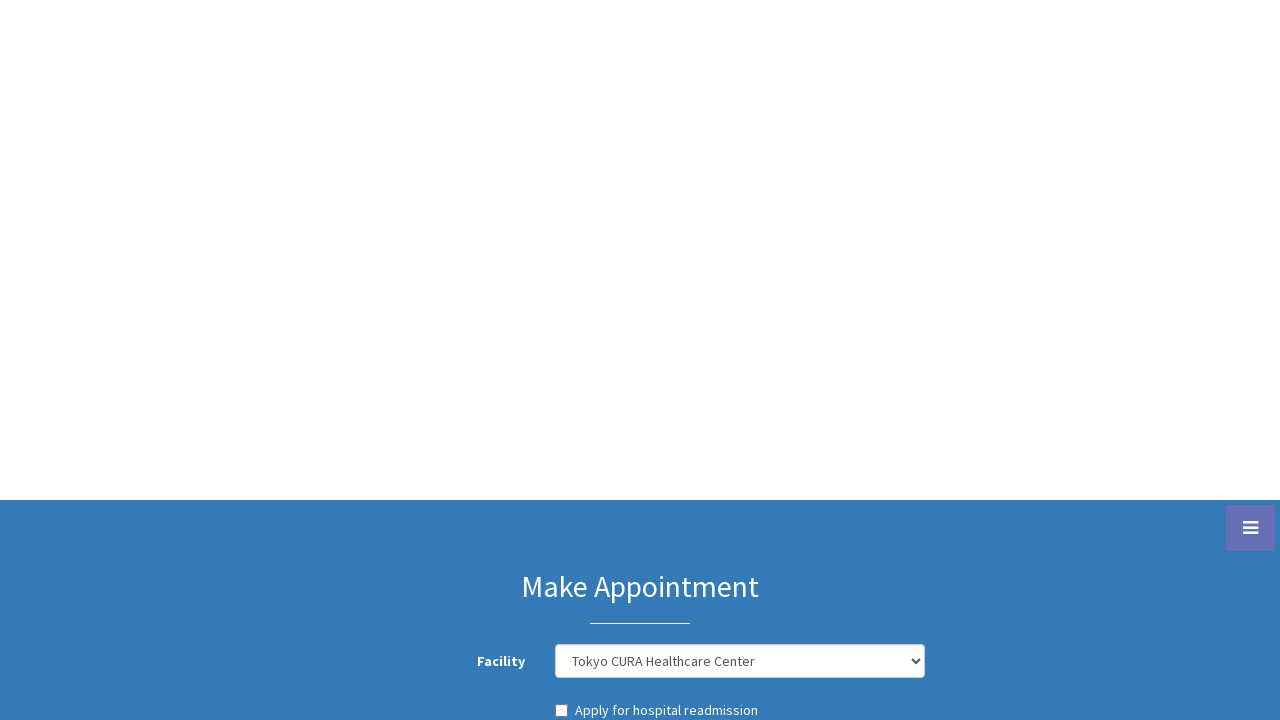

Appointment page loaded and verified successful login
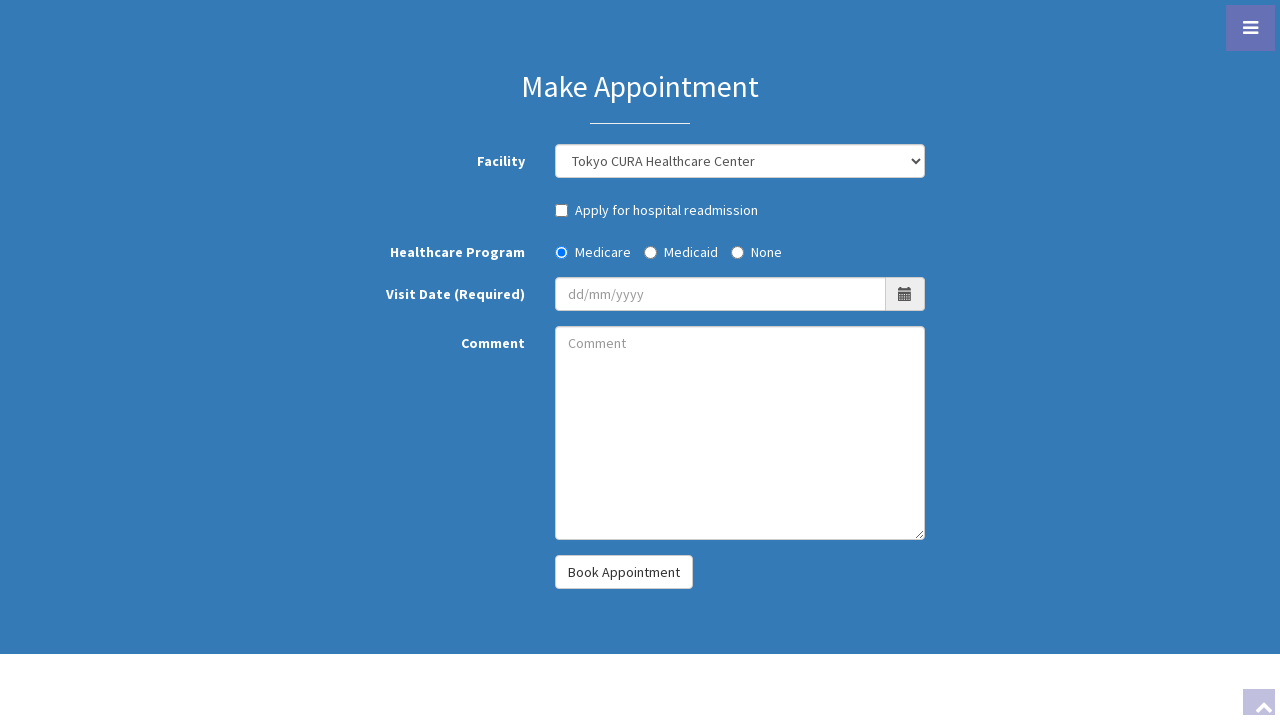

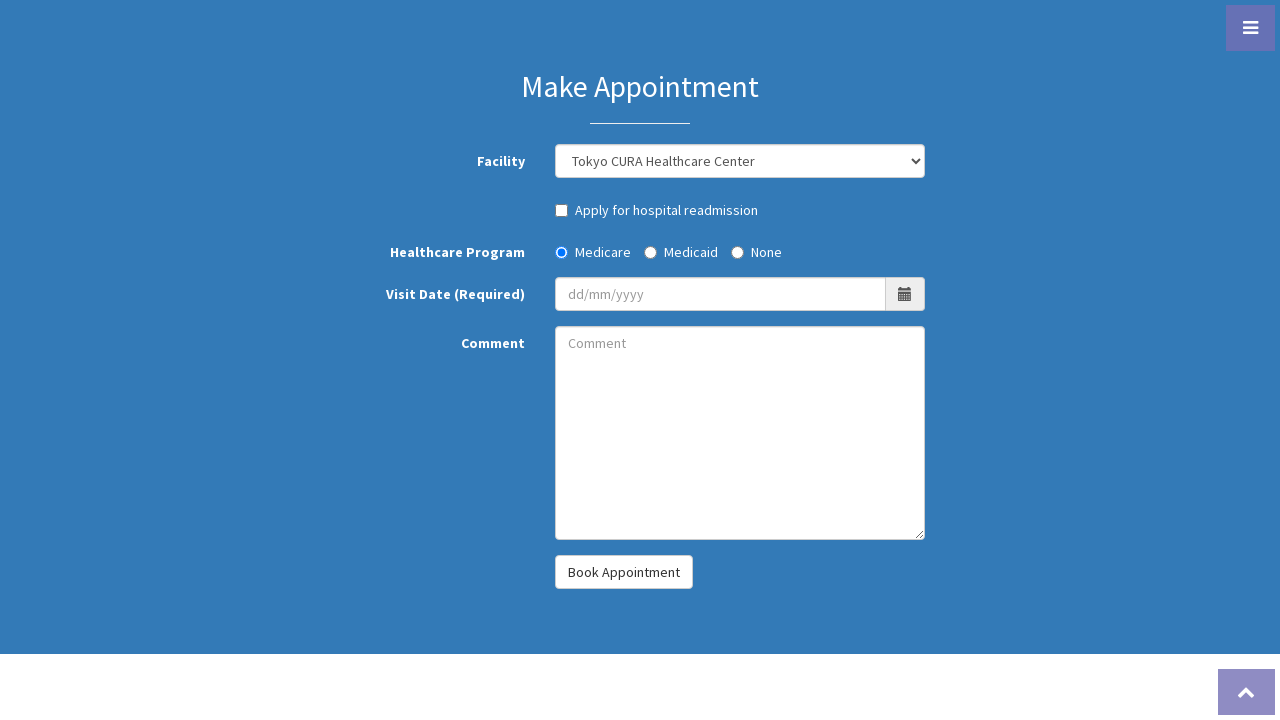